Verifies that the DemoBlaze homepage loads correctly by checking that the page title is "STORE"

Starting URL: https://www.demoblaze.com/

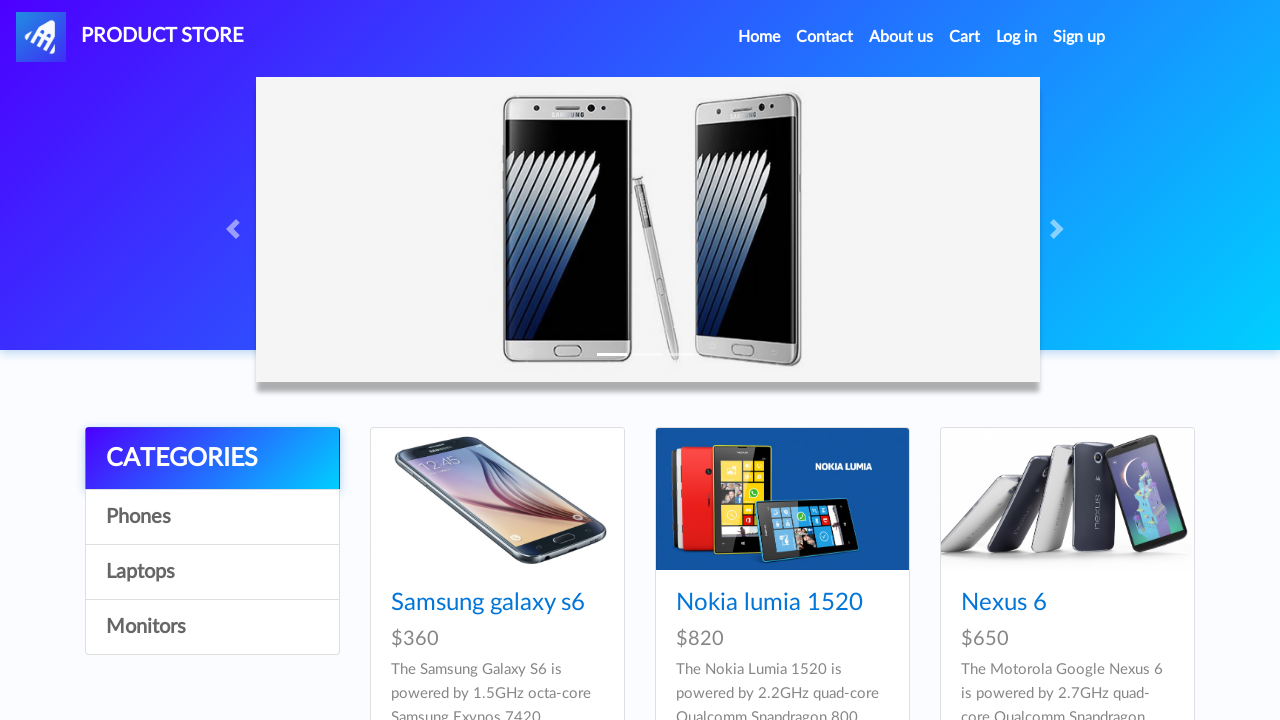

Verified DemoBlaze homepage title is 'STORE'
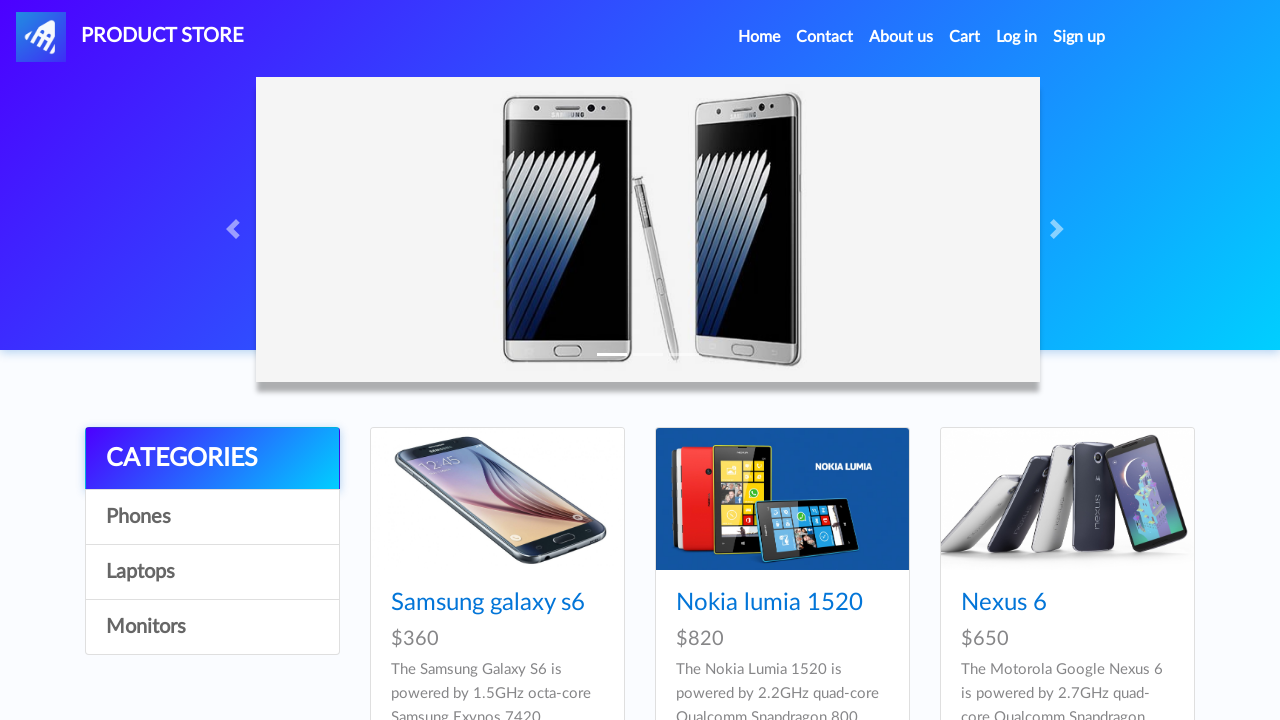

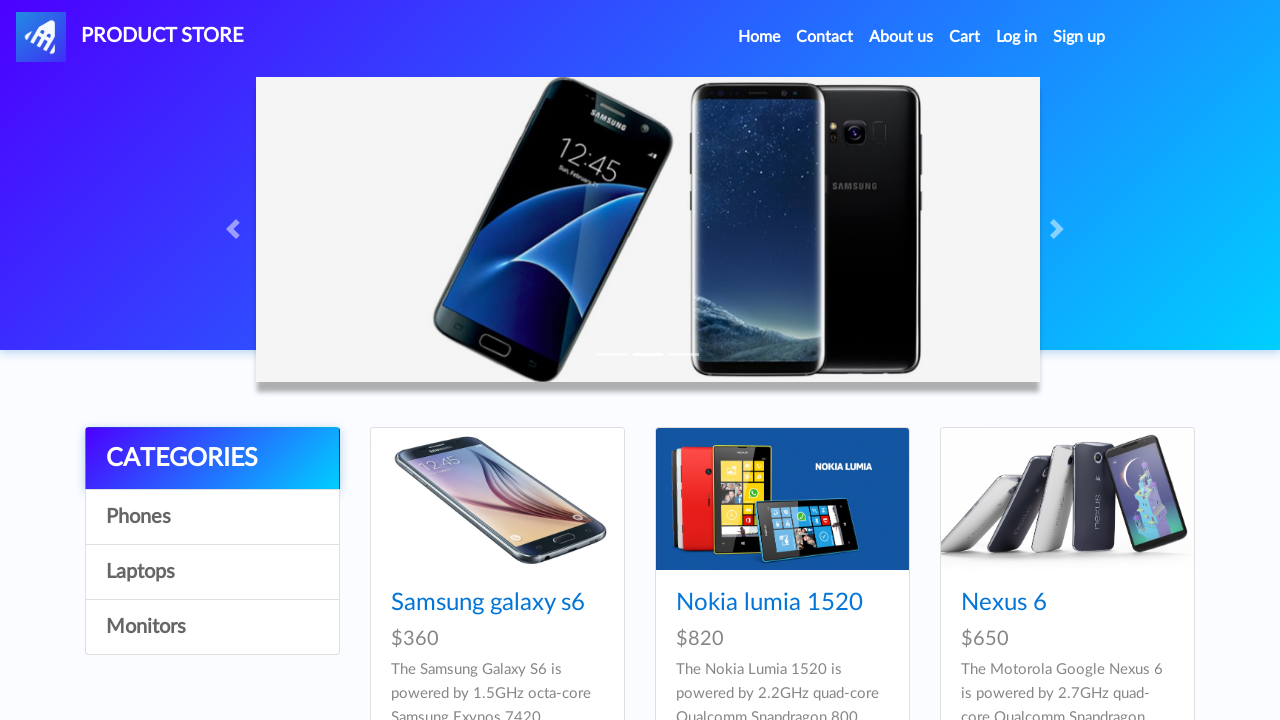